Tests confirm dialog by clicking a button and dismissing the confirmation

Starting URL: https://demoqa.com/alerts

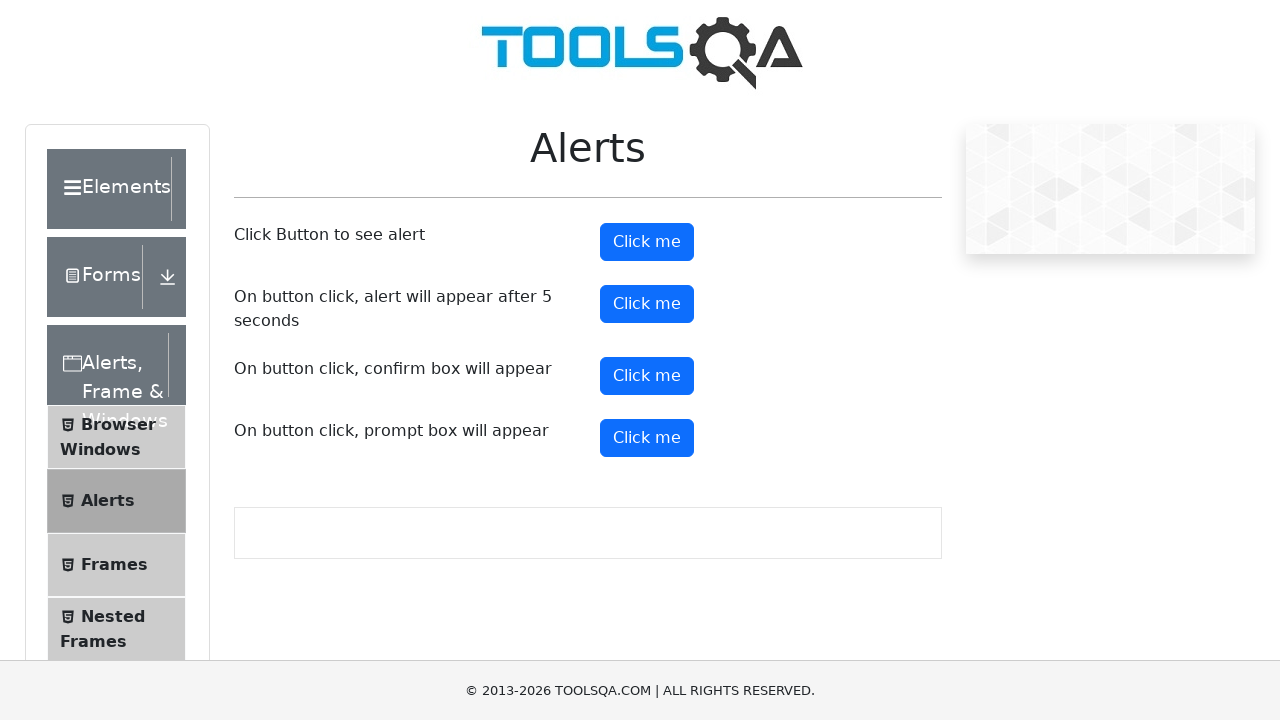

Set up dialog handler to dismiss confirmation dialogs
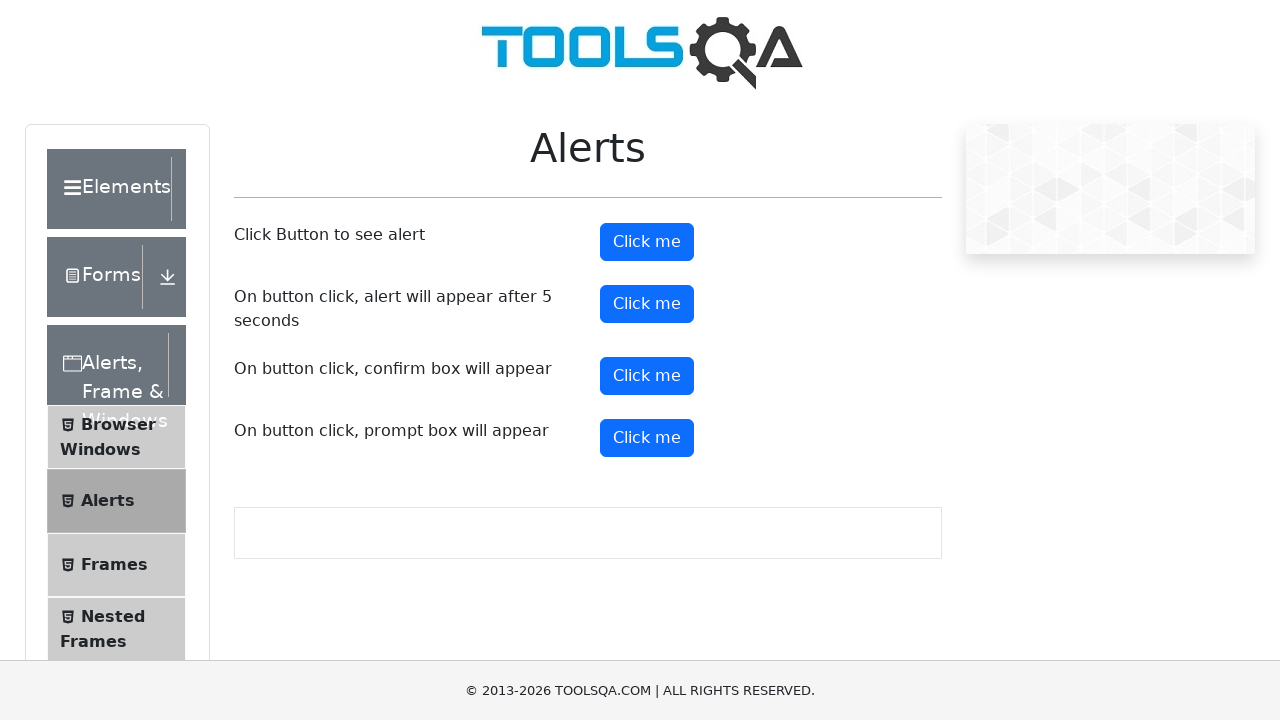

Clicked confirm button to trigger the confirmation dialog at (647, 376) on button#confirmButton
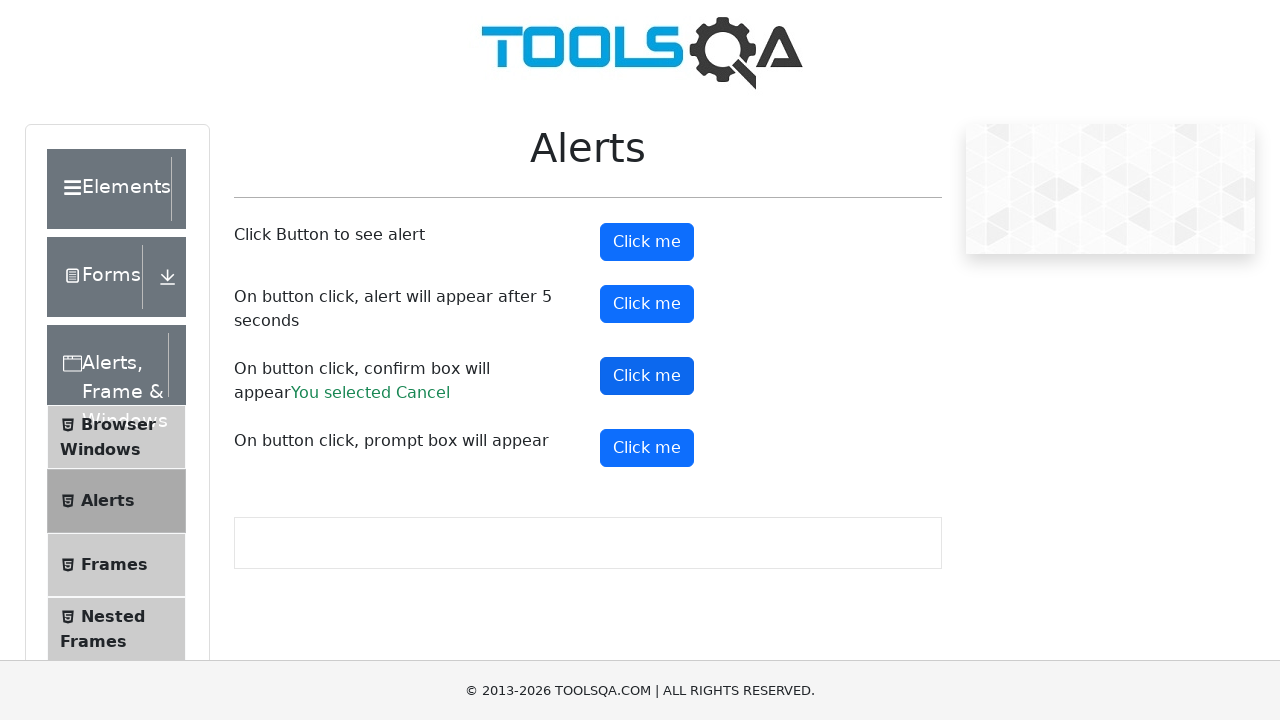

Waited for result message to appear after dismissing dialog
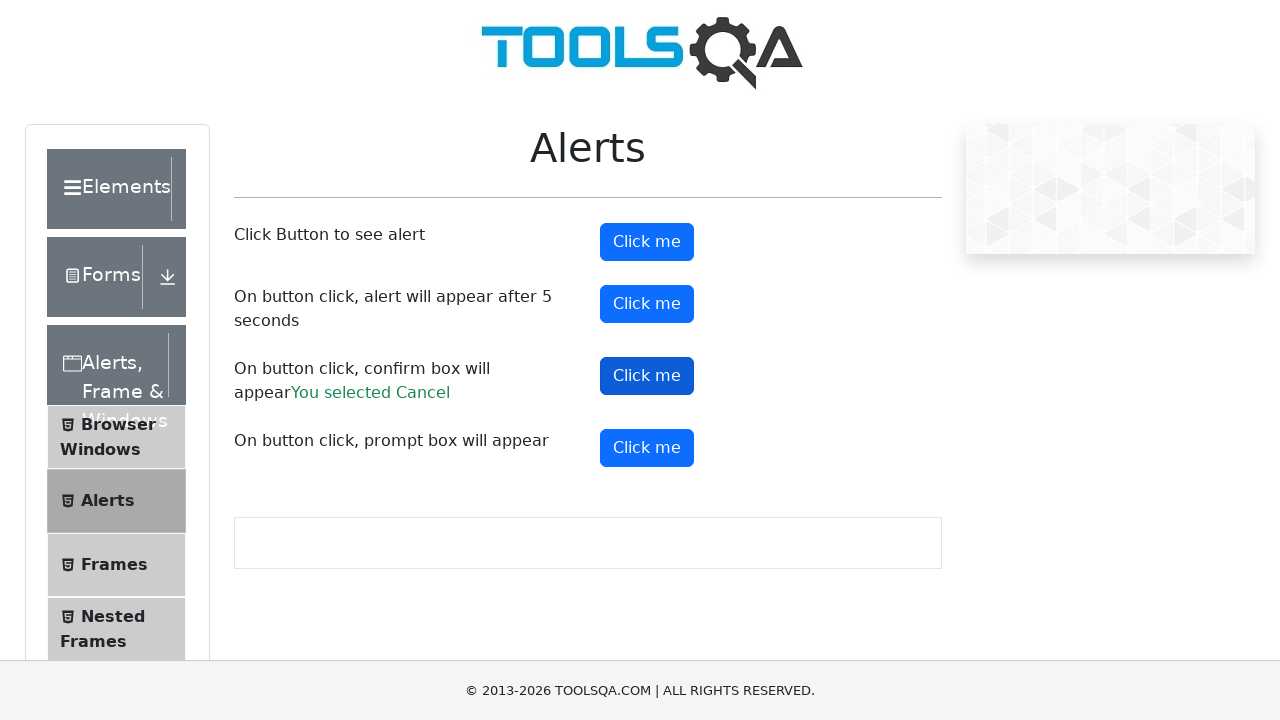

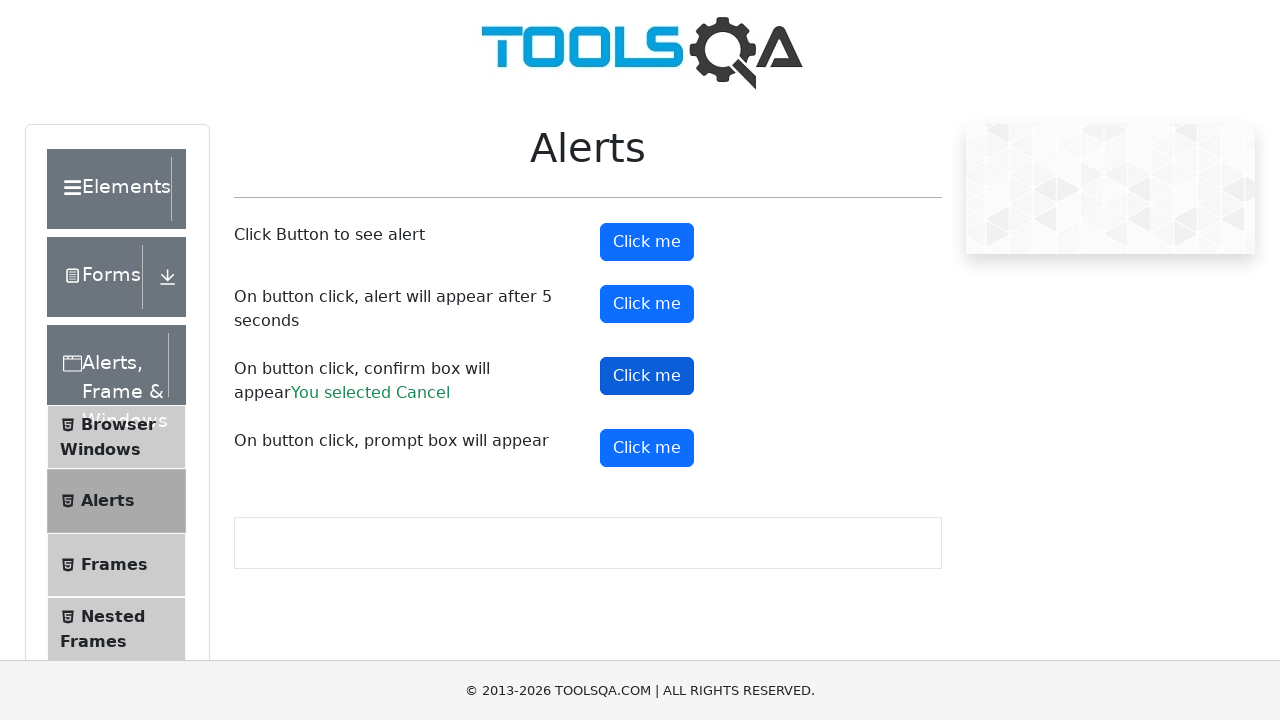